Navigates to DemoQA website, scrolls to the Book Store Application section and clicks on it

Starting URL: https://demoqa.com

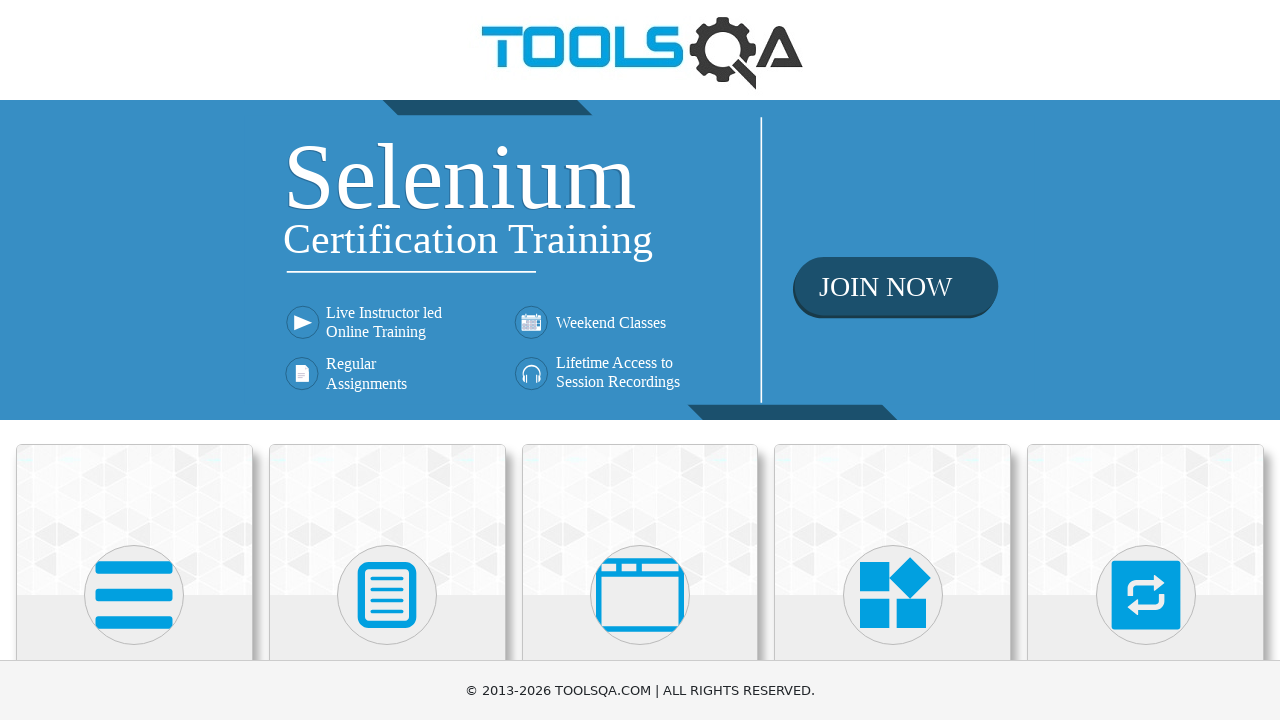

Located Book Store Application element on page
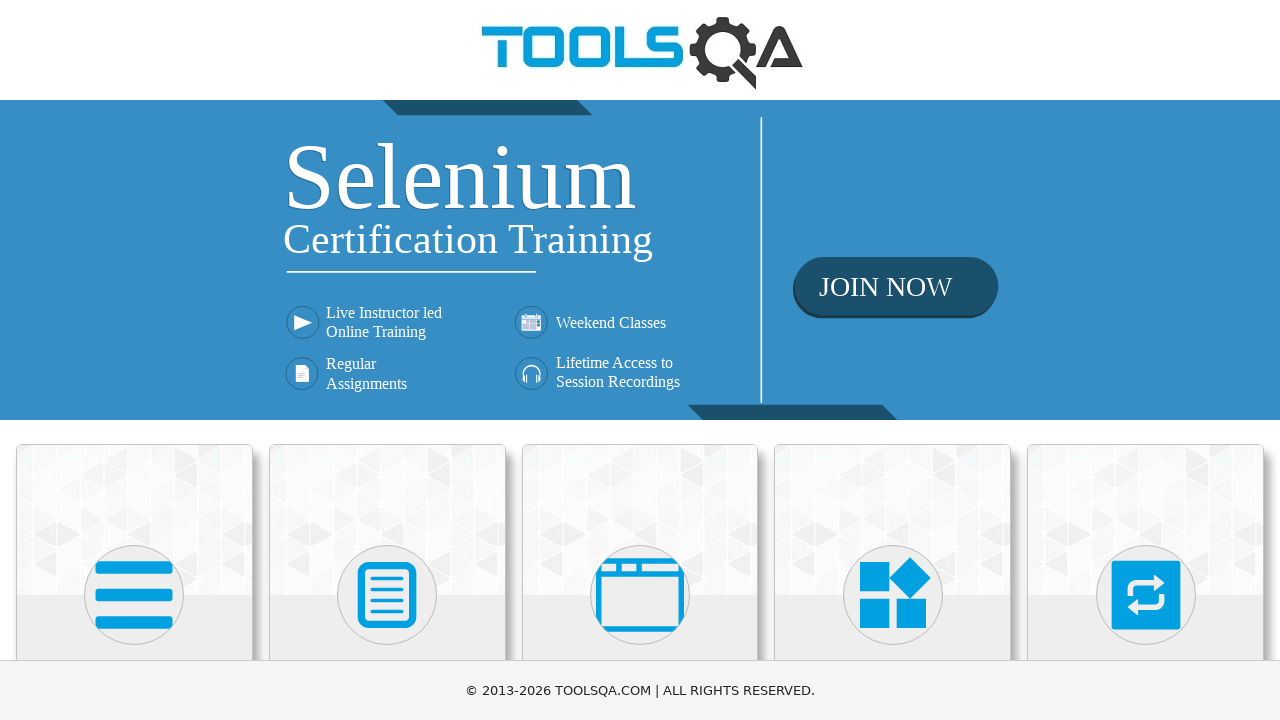

Scrolled to Book Store Application section
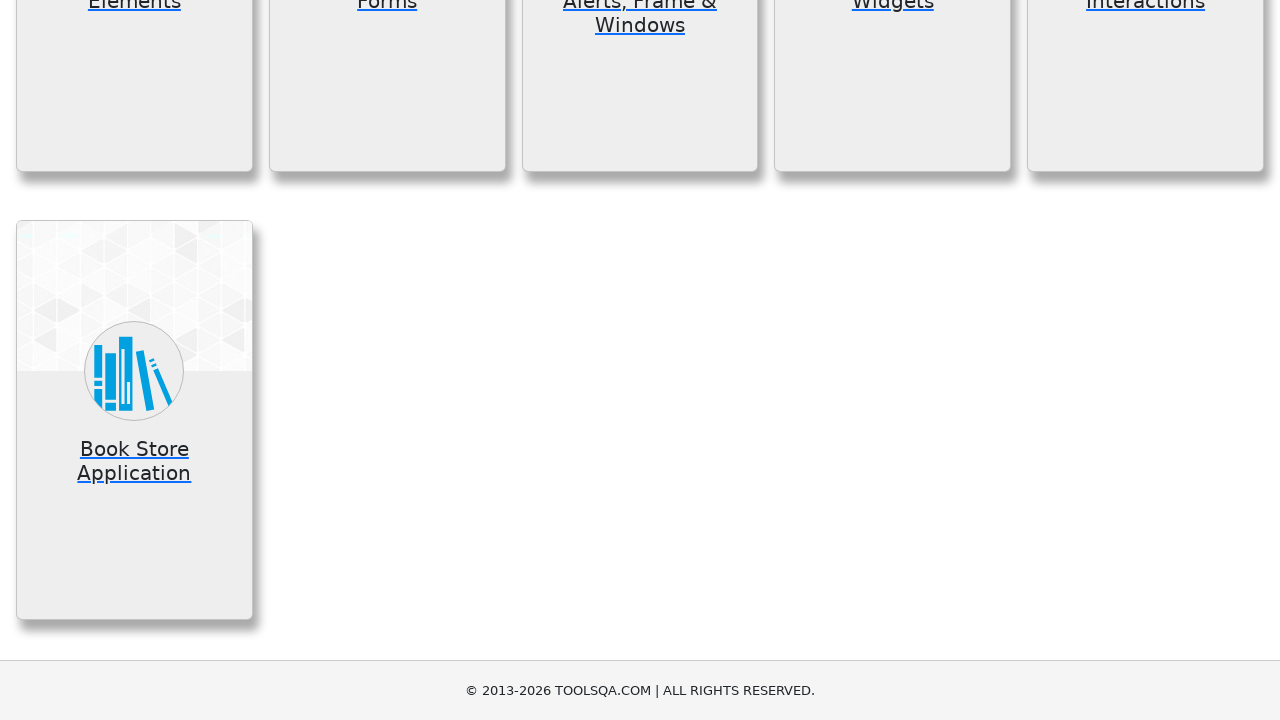

Clicked on Book Store Application at (134, 461) on xpath=//h5[text()='Book Store Application']
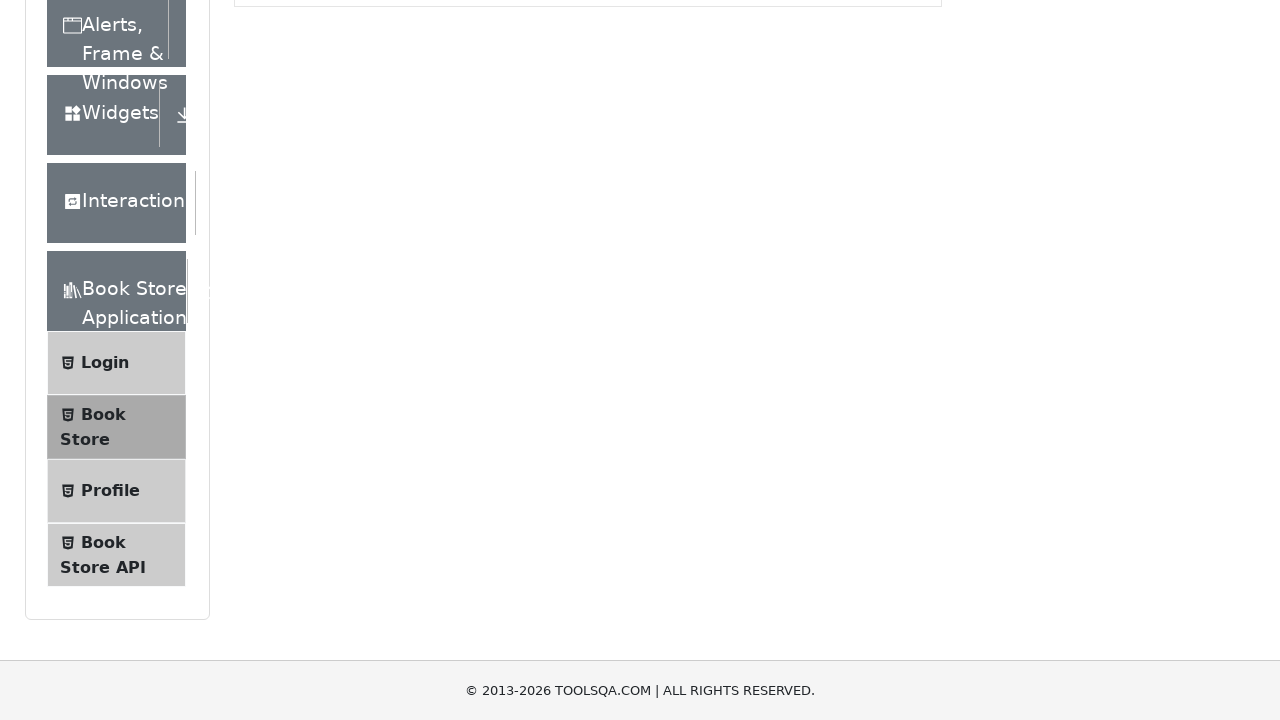

Waited 2 seconds for page to load after clicking Book Store Application
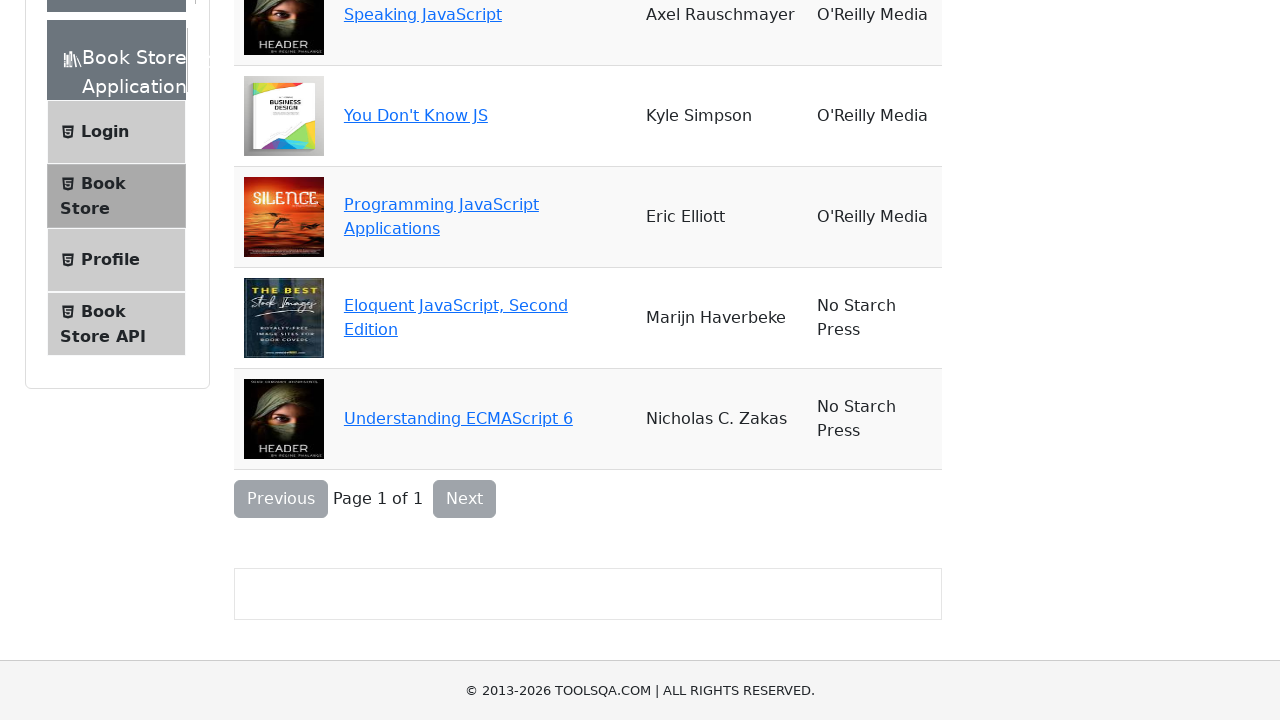

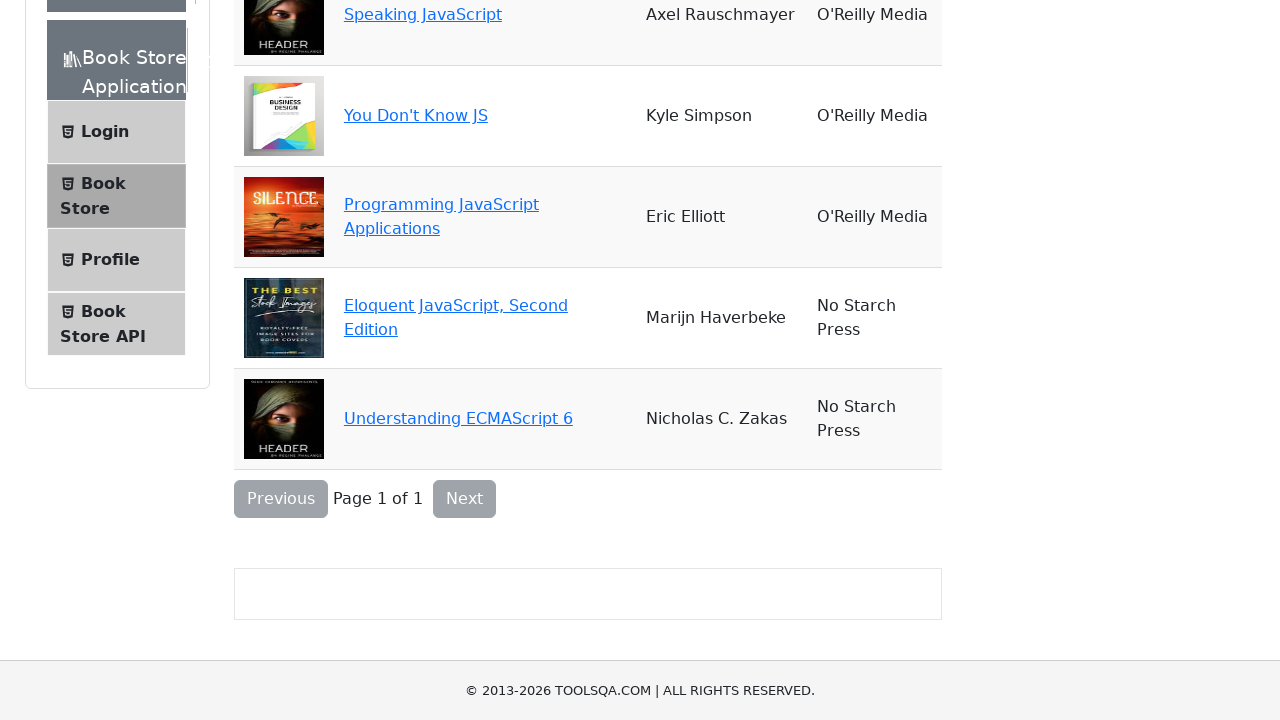